Tests dropdown selection functionality by selecting currency options using different methods (index, value, visible text), then clicks on passenger info section and increments adult passenger count 4 times

Starting URL: https://rahulshettyacademy.com/dropdownsPractise/

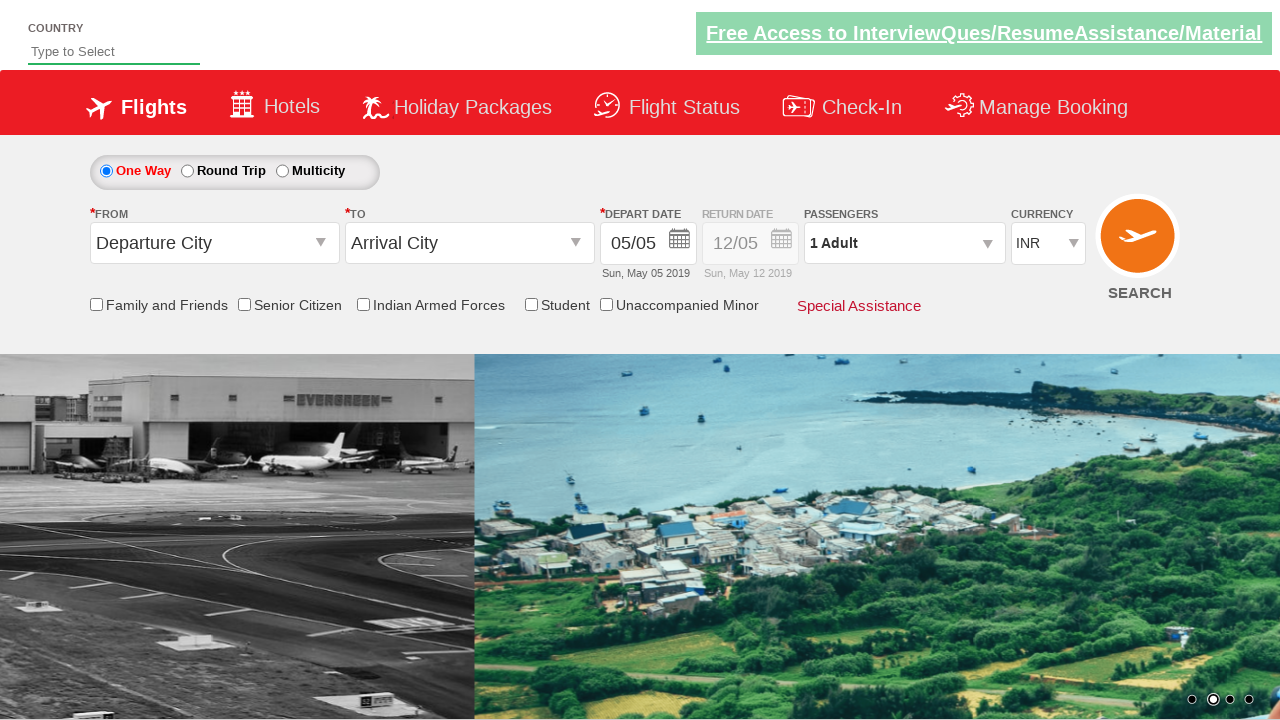

Selected currency dropdown by index 2 on #ctl00_mainContent_DropDownListCurrency
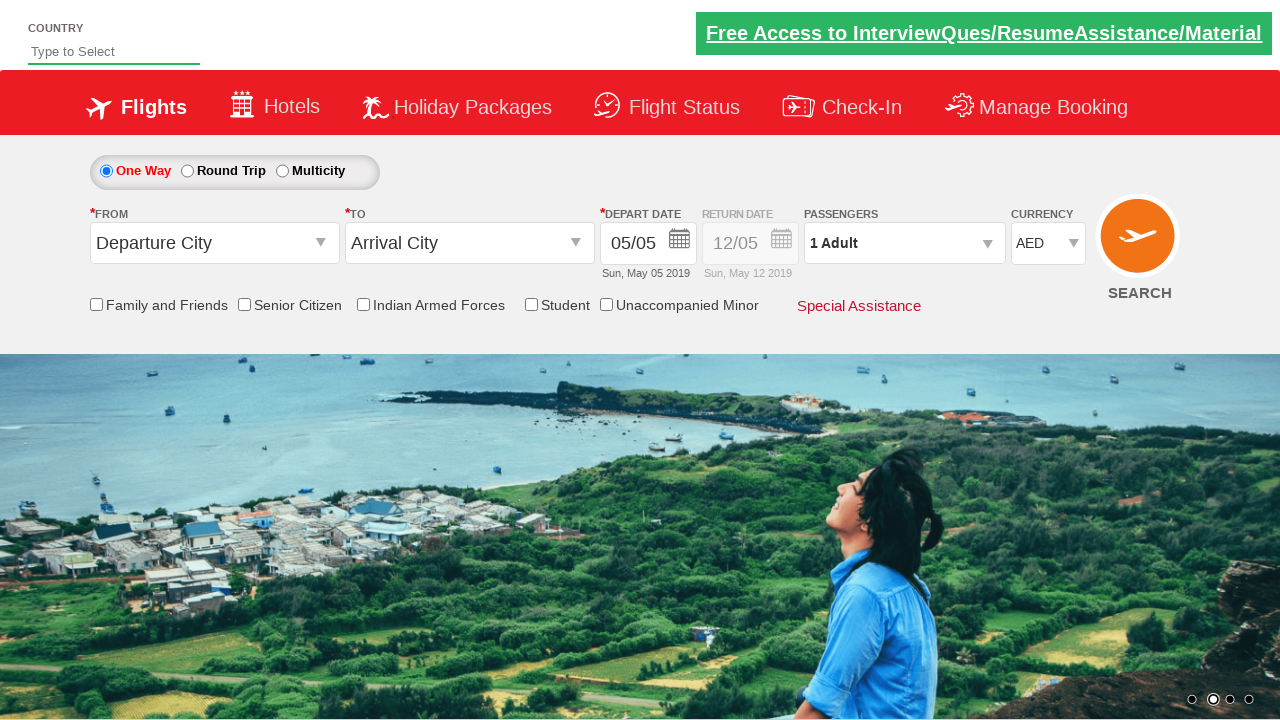

Selected currency dropdown by value 'INR' on #ctl00_mainContent_DropDownListCurrency
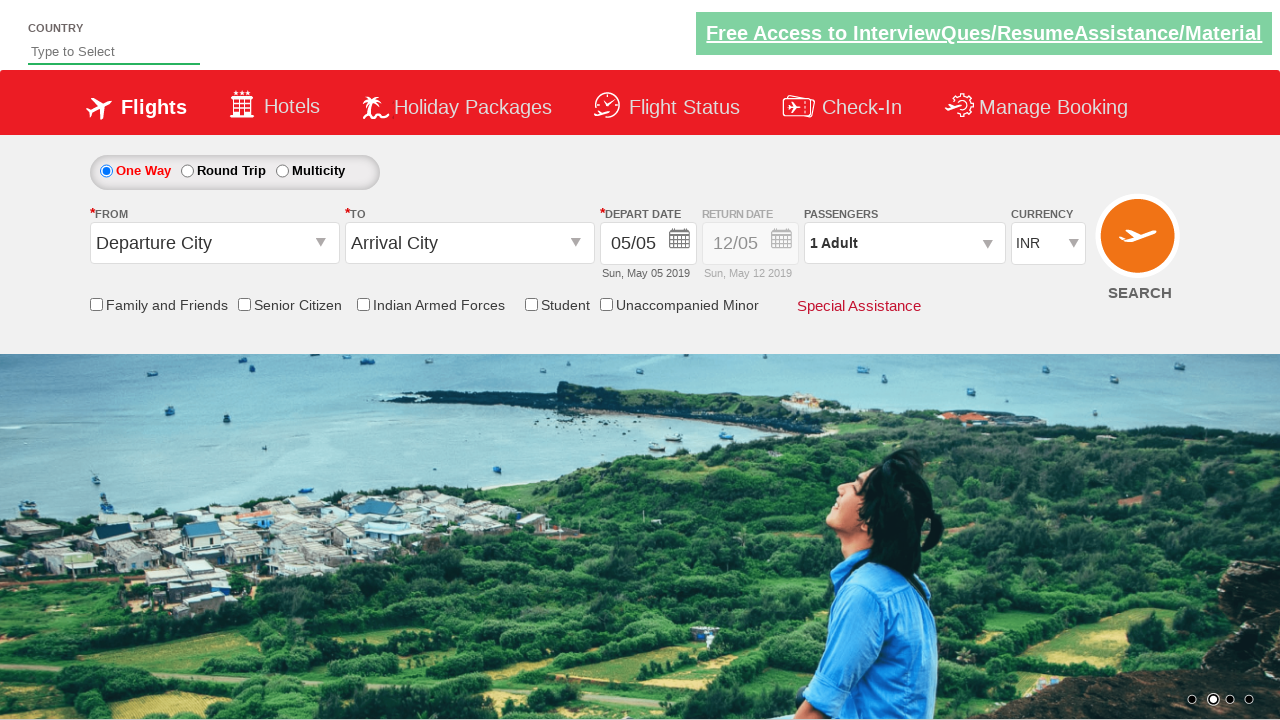

Selected currency dropdown by visible text 'Select' on #ctl00_mainContent_DropDownListCurrency
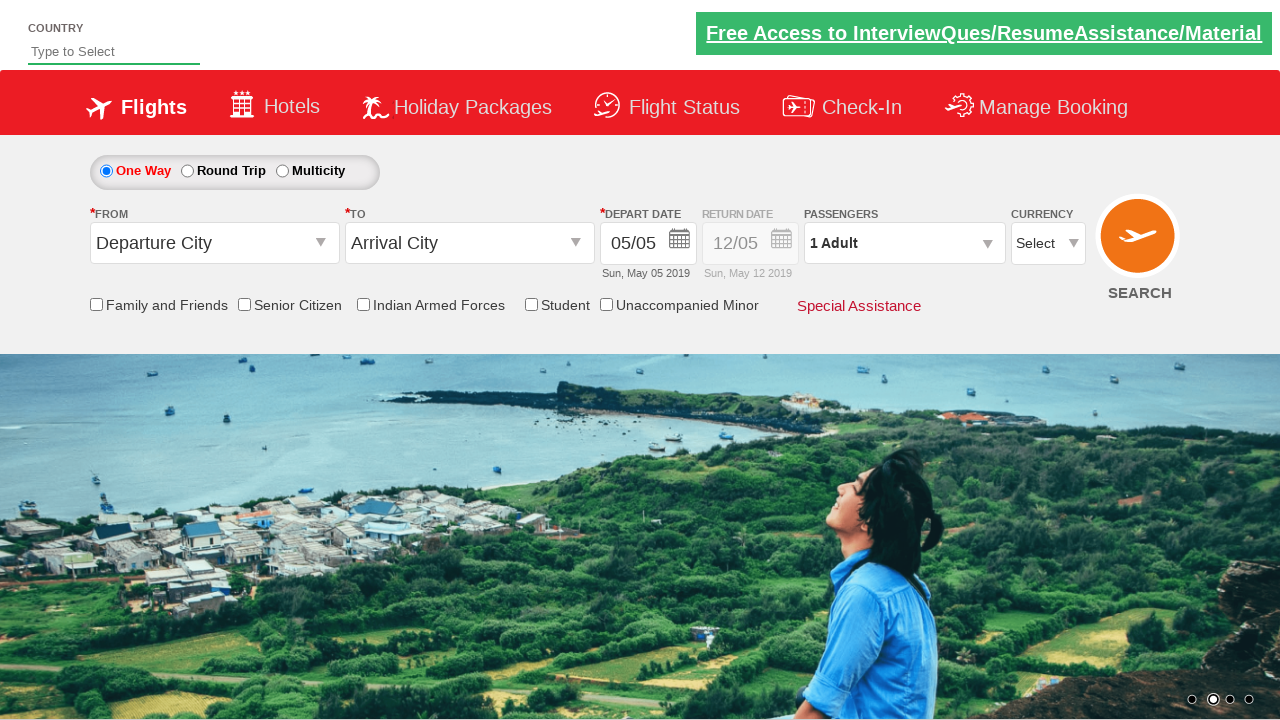

Clicked on passenger info section at (904, 243) on #divpaxinfo
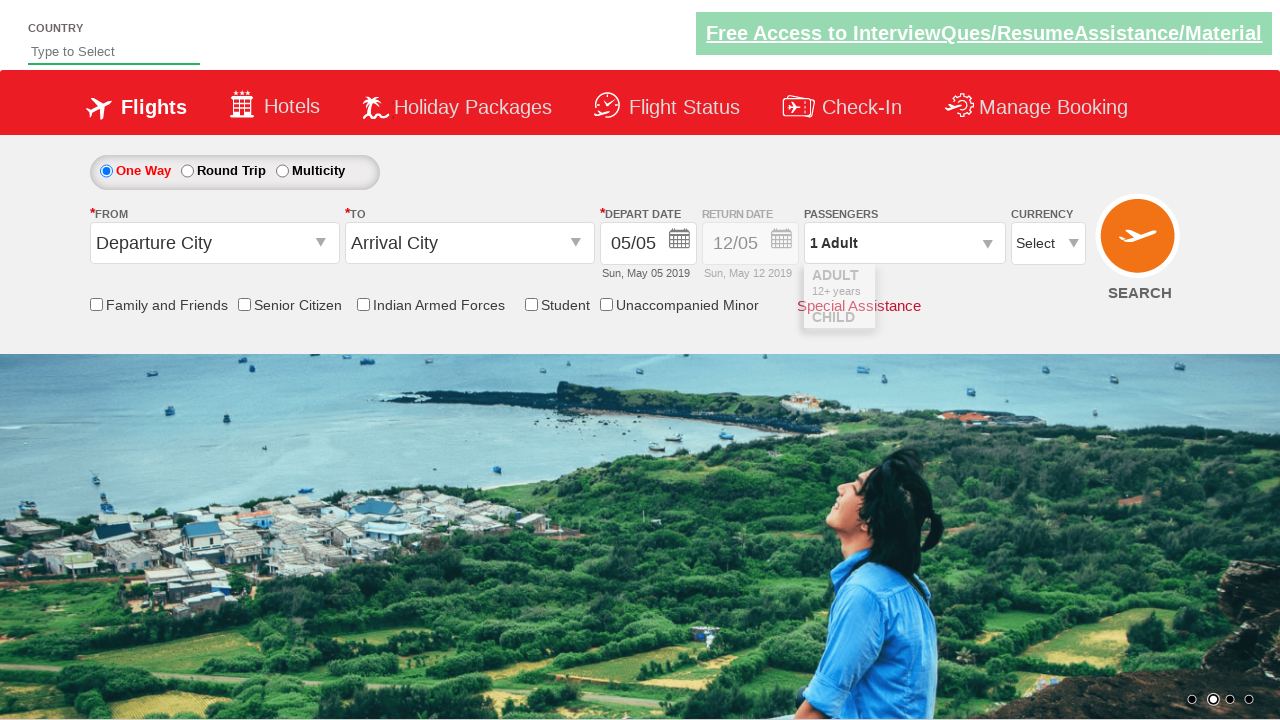

Waited for dropdown to expand
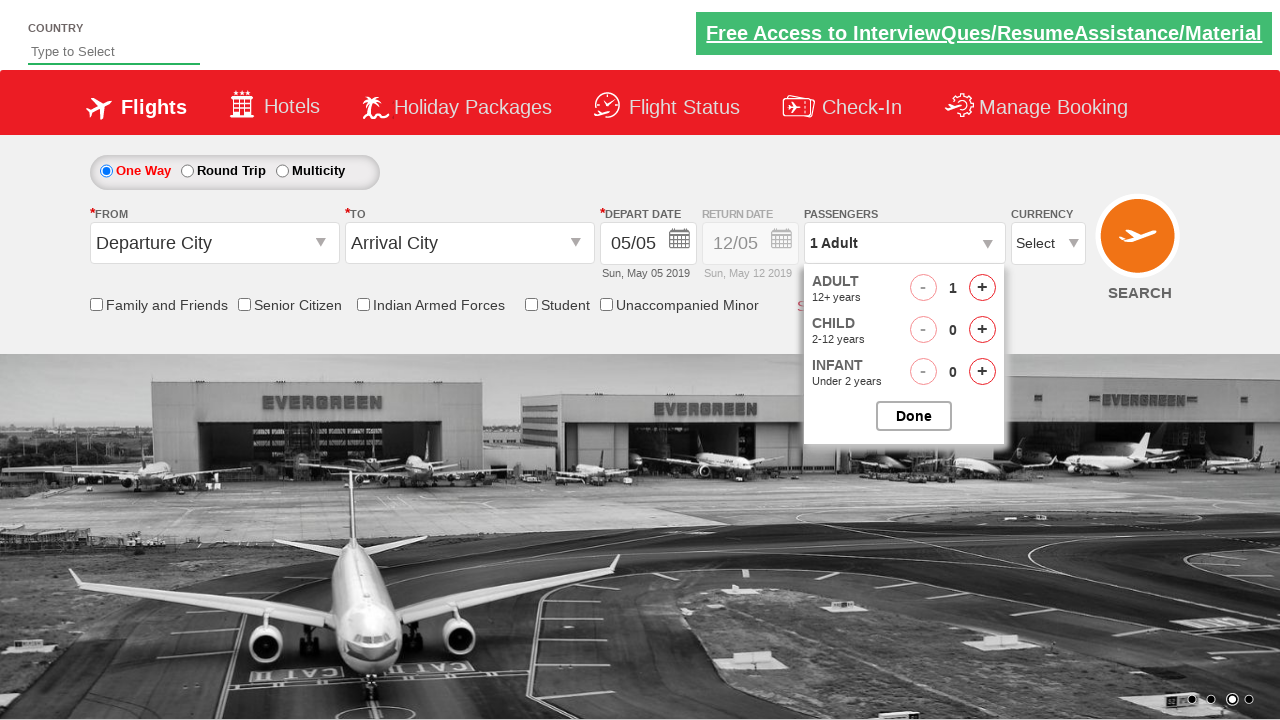

Incremented adult passenger count (click 1 of 4) at (982, 288) on #hrefIncAdt
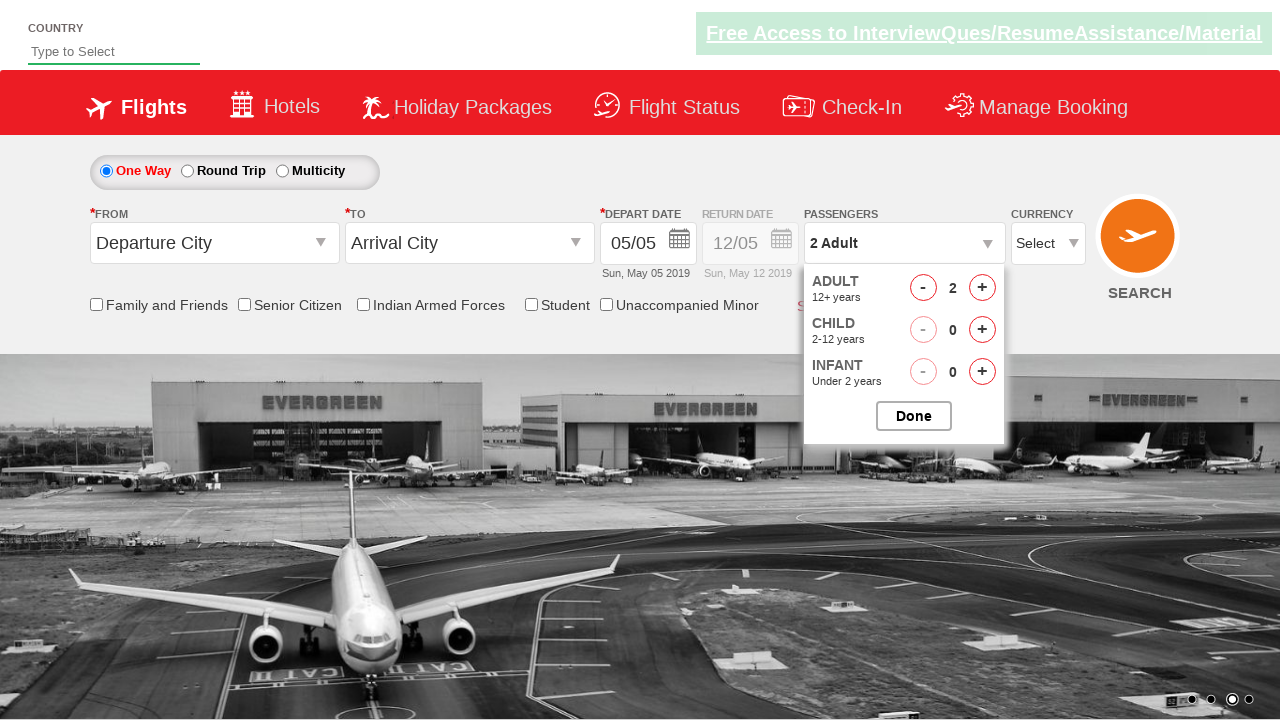

Incremented adult passenger count (click 2 of 4) at (982, 288) on #hrefIncAdt
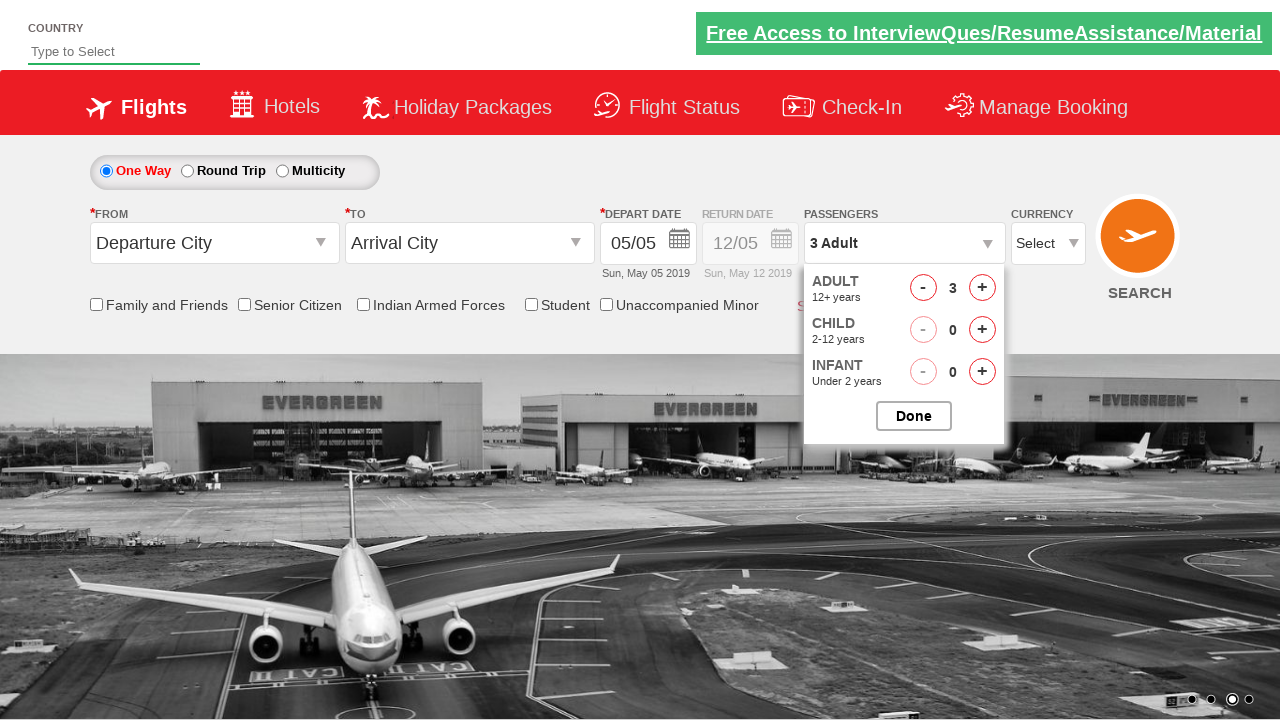

Incremented adult passenger count (click 3 of 4) at (982, 288) on #hrefIncAdt
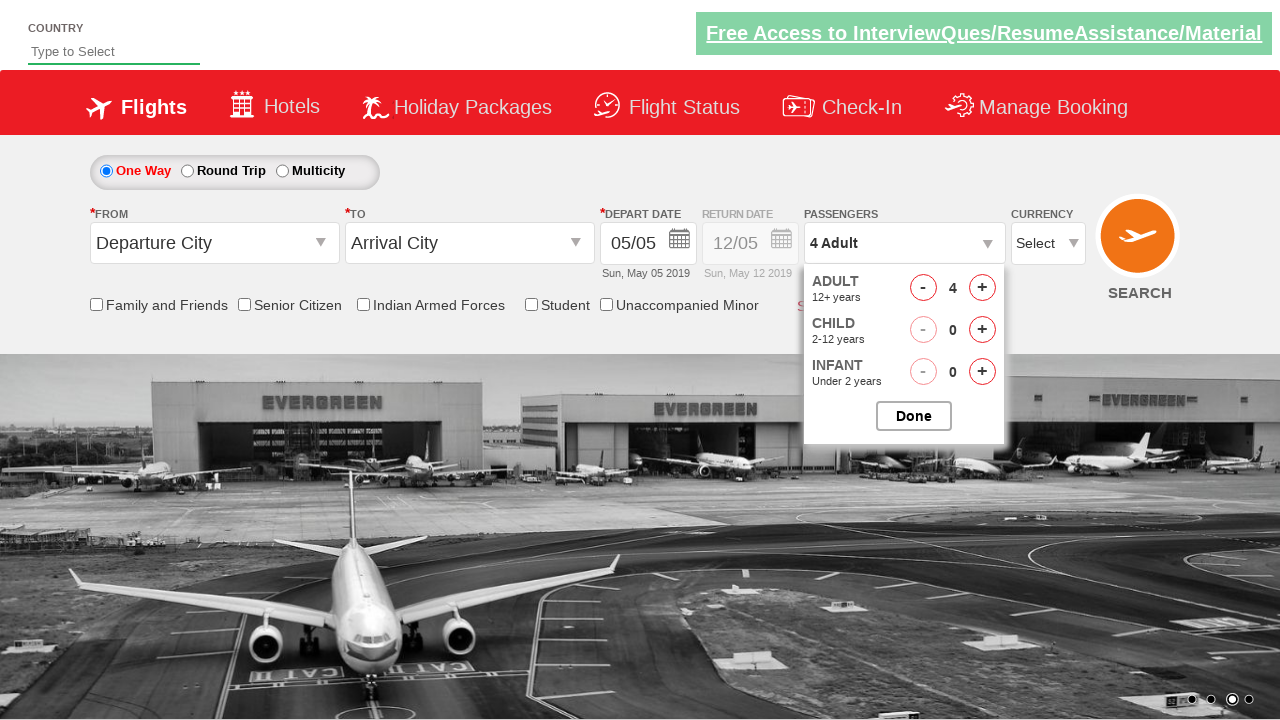

Incremented adult passenger count (click 4 of 4) at (982, 288) on #hrefIncAdt
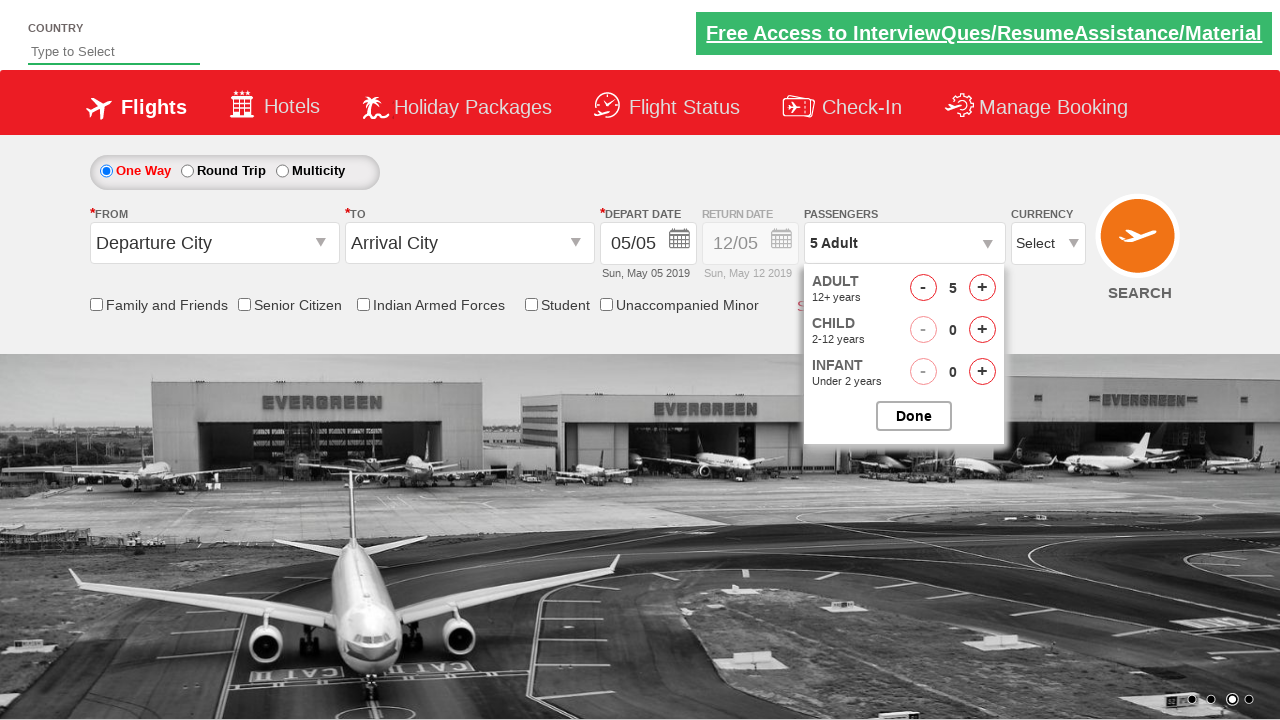

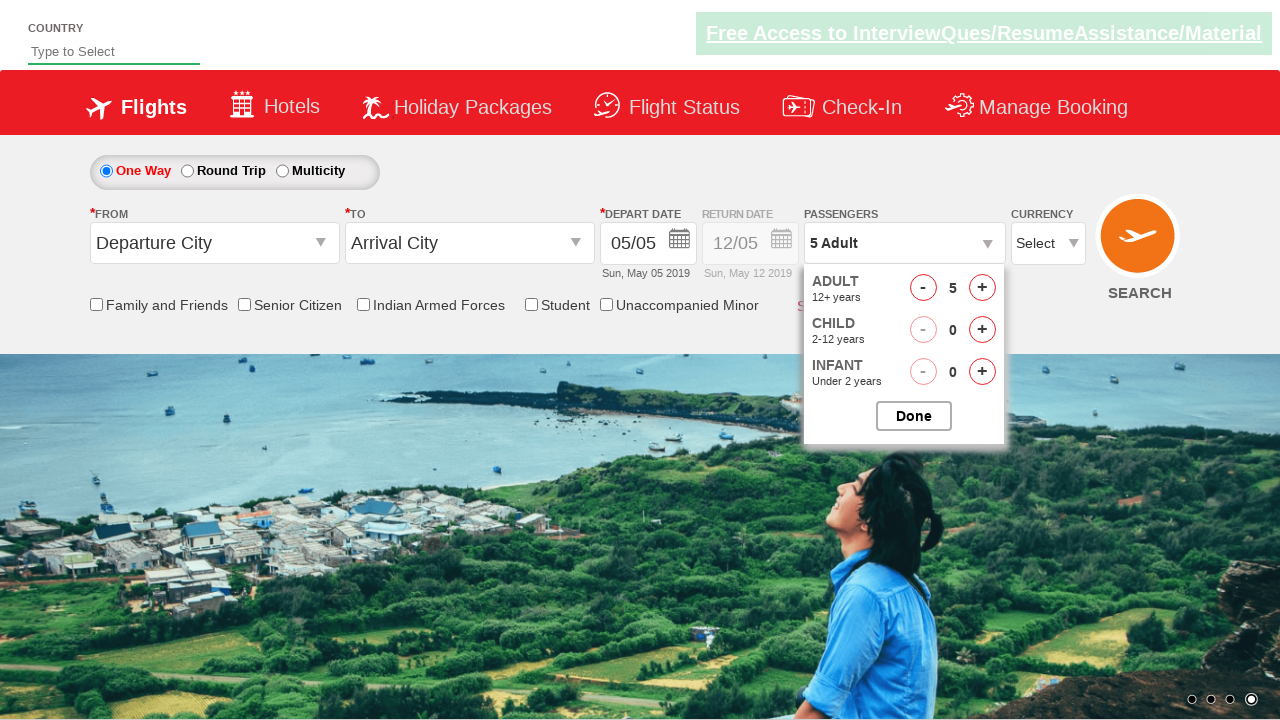